Tests dynamic loading with explicit wait - hidden element becomes visible after button click

Starting URL: http://the-internet.herokuapp.com/dynamic_loading/1

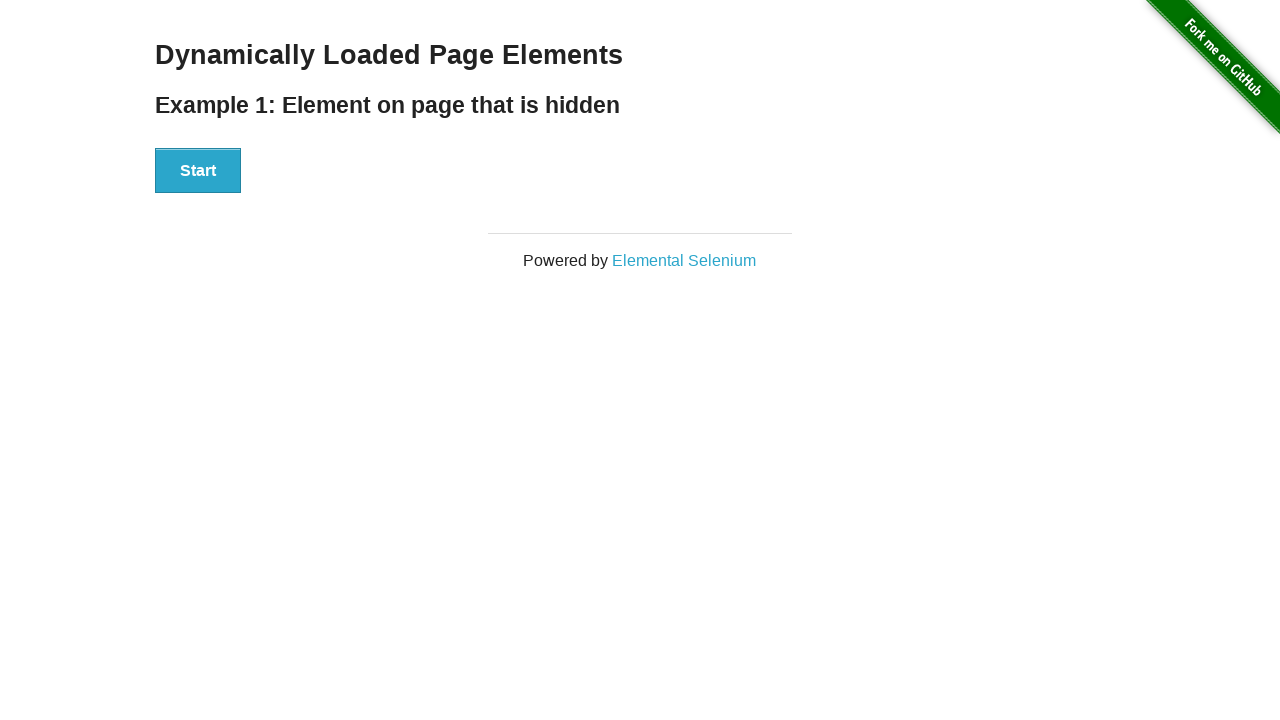

Clicked the Start button to trigger dynamic loading at (198, 171) on #start button
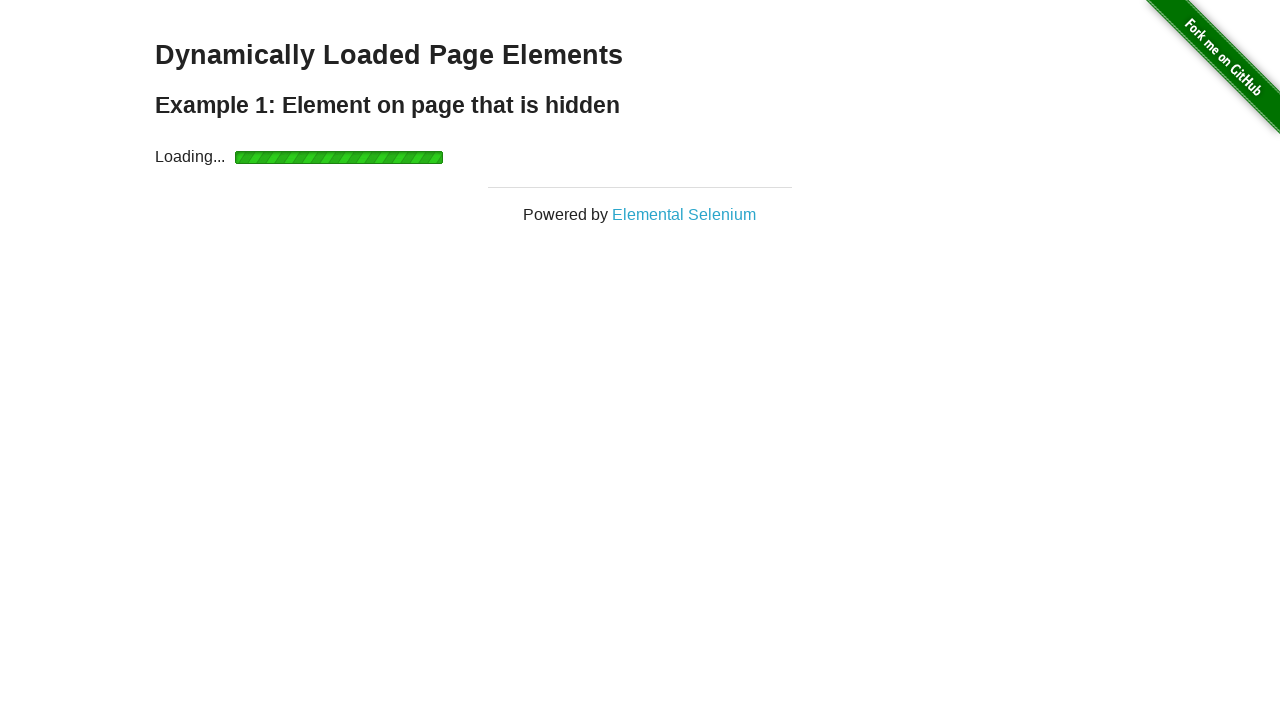

Waited for hidden element to become visible after button click
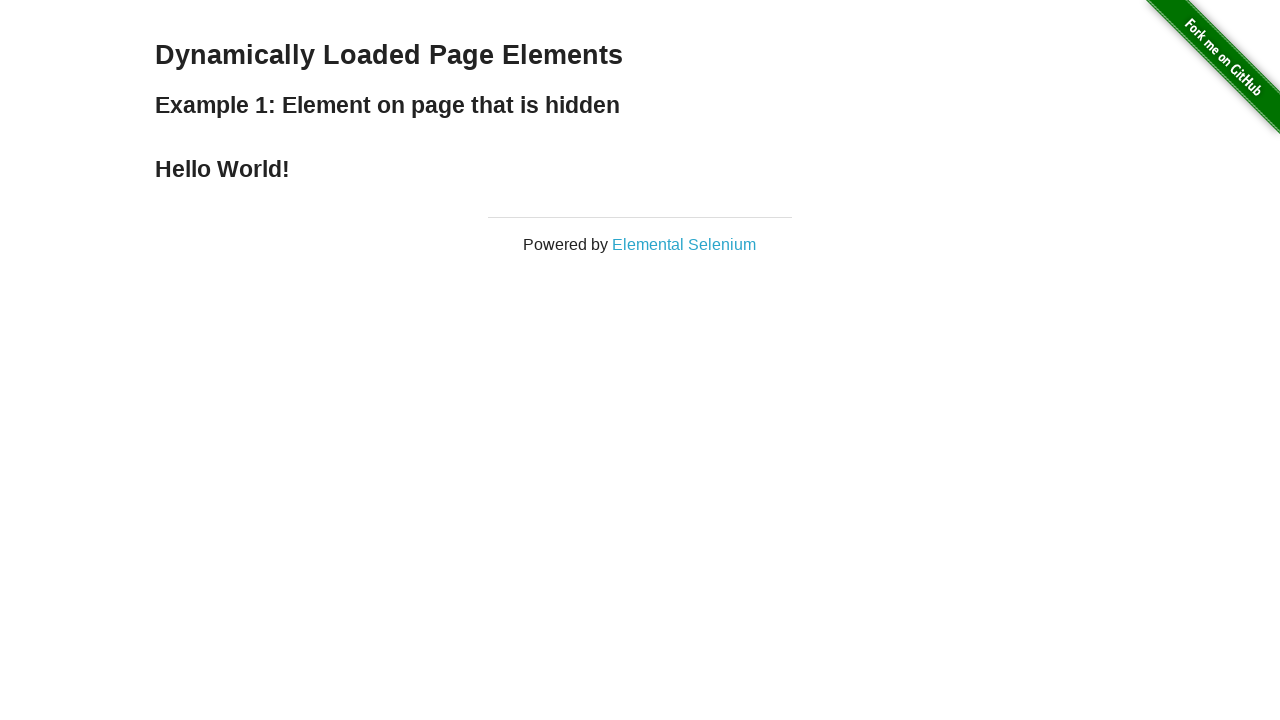

Verified that the loaded element displays 'Hello World!' text
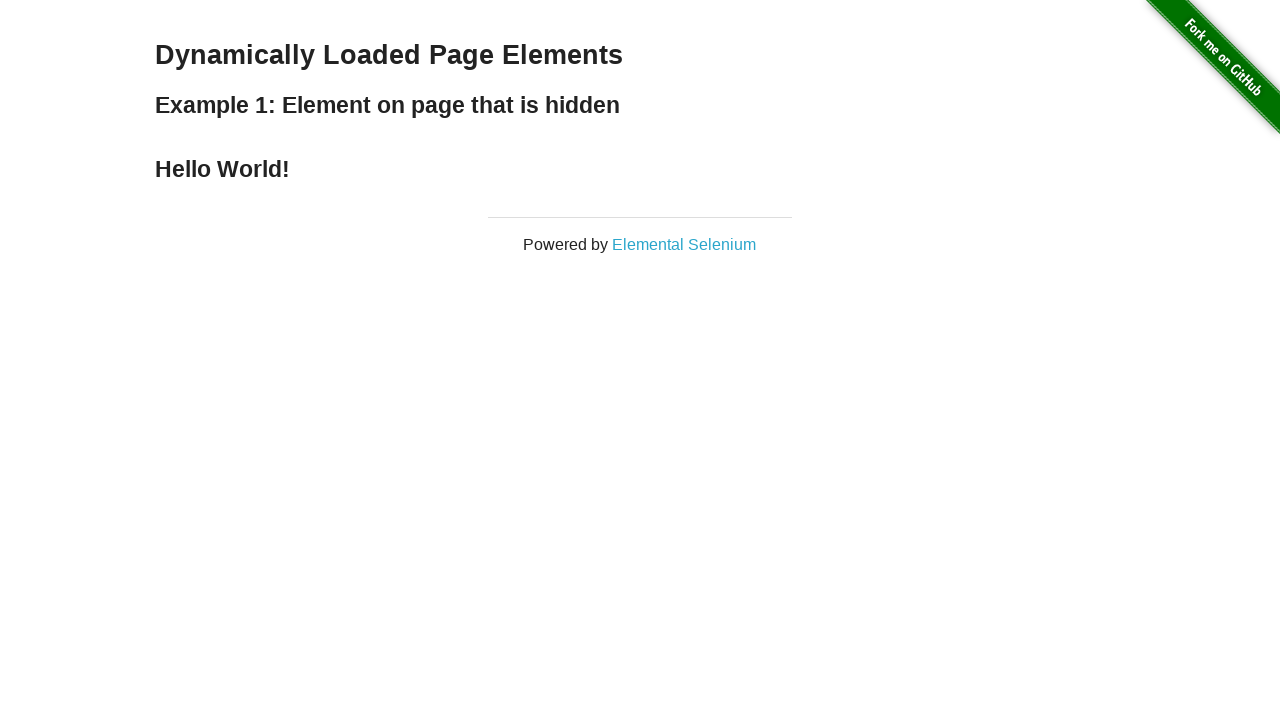

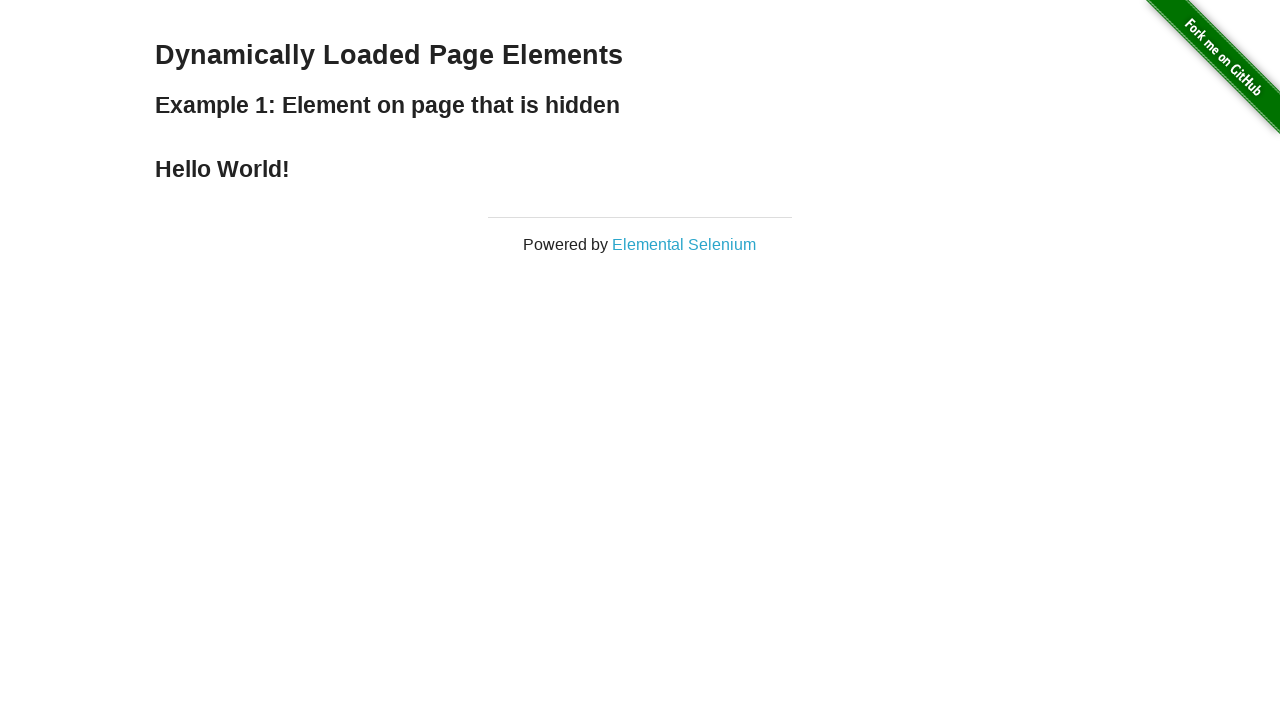